Solves the "Fun With Tables" obstacle by finding a row with John Doe and clicking the edit button

Starting URL: https://obstaclecourse.tricentis.com/Obstacles/92248

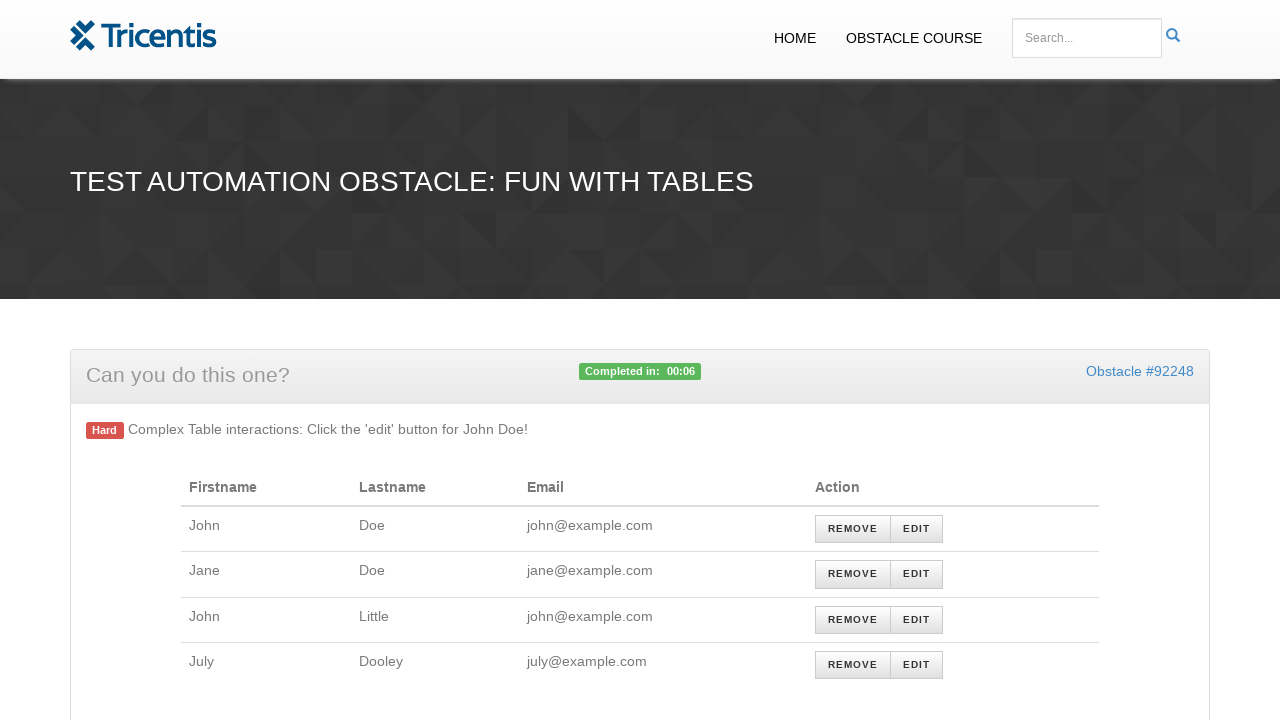

Navigated to Fun With Tables obstacle page
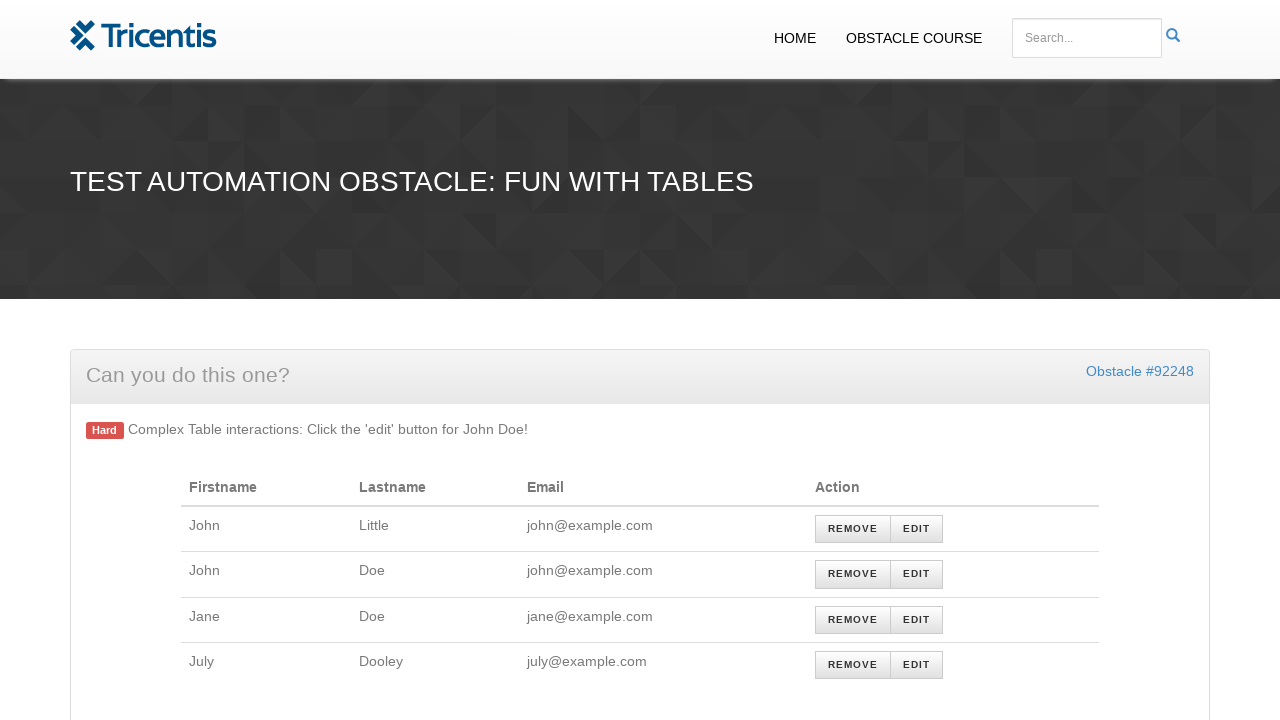

Found John Doe row in table and clicked edit button at (917, 574) on xpath=//table[@id='persons']//tr[td[1][text()='John'] and td[2][text()='Doe']]//
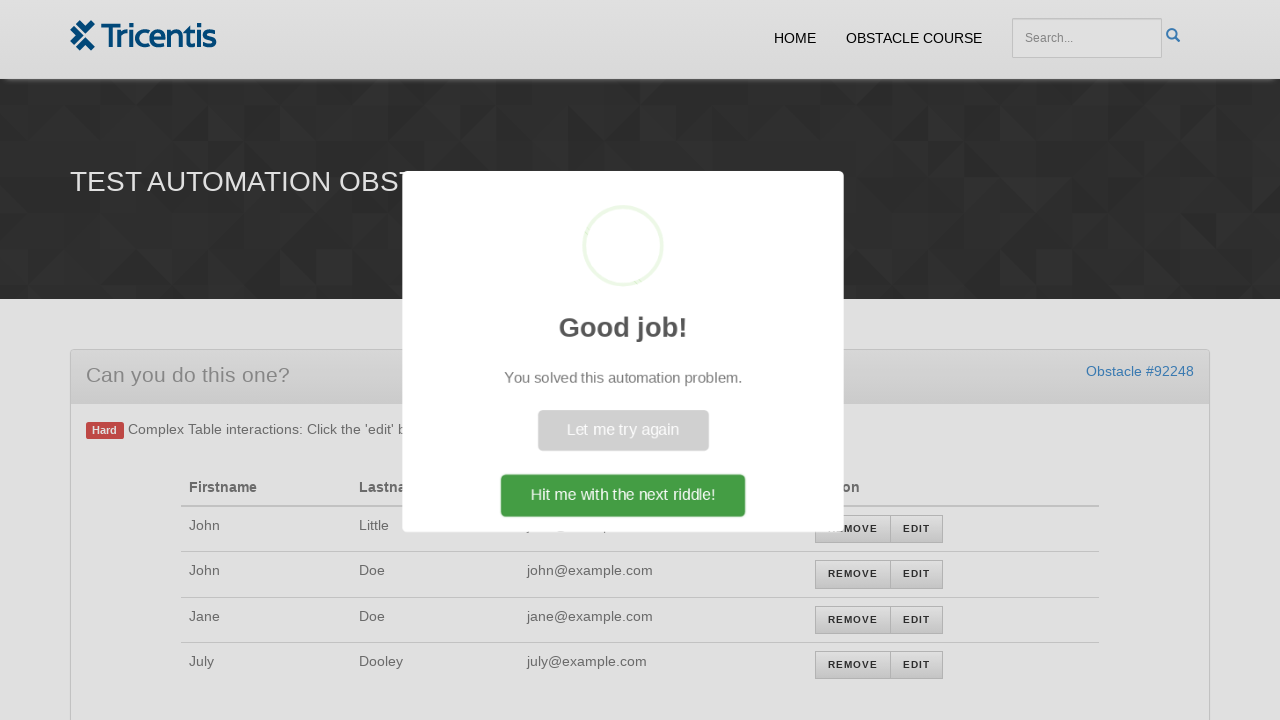

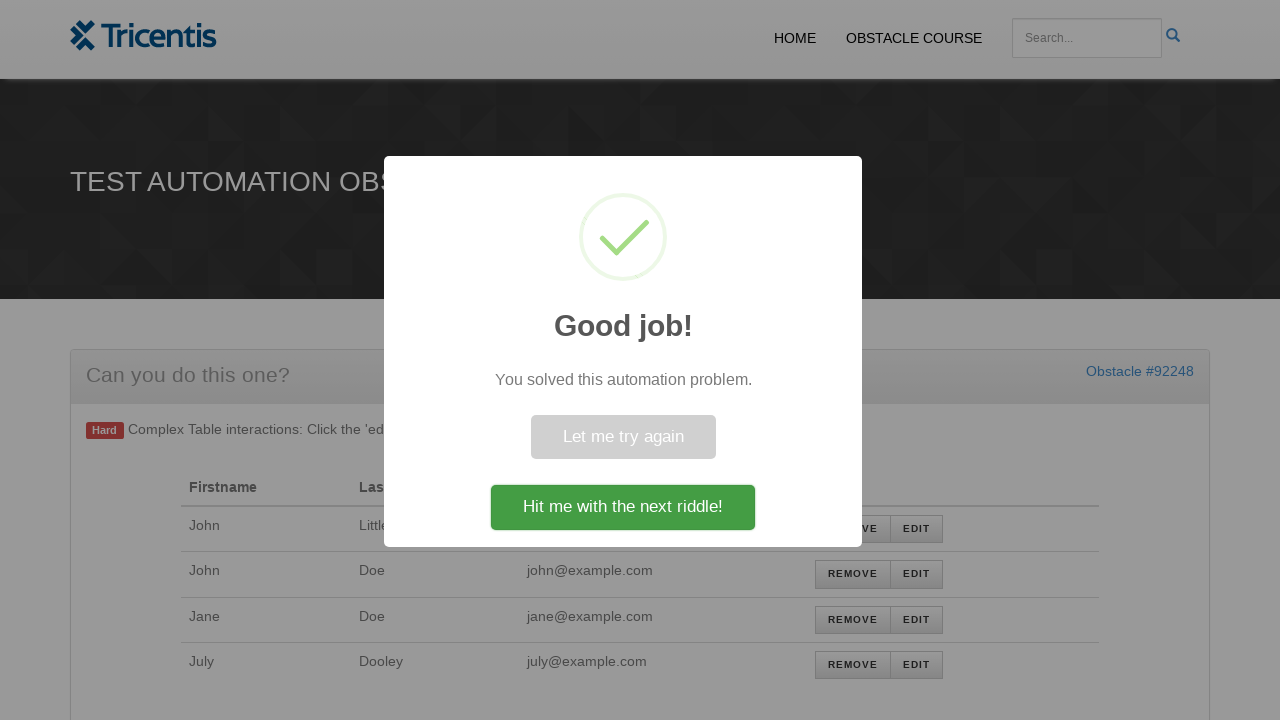